Tests the Wikipedia search widget on a blog page by entering a search term and submitting the search

Starting URL: https://testautomationpractice.blogspot.com/

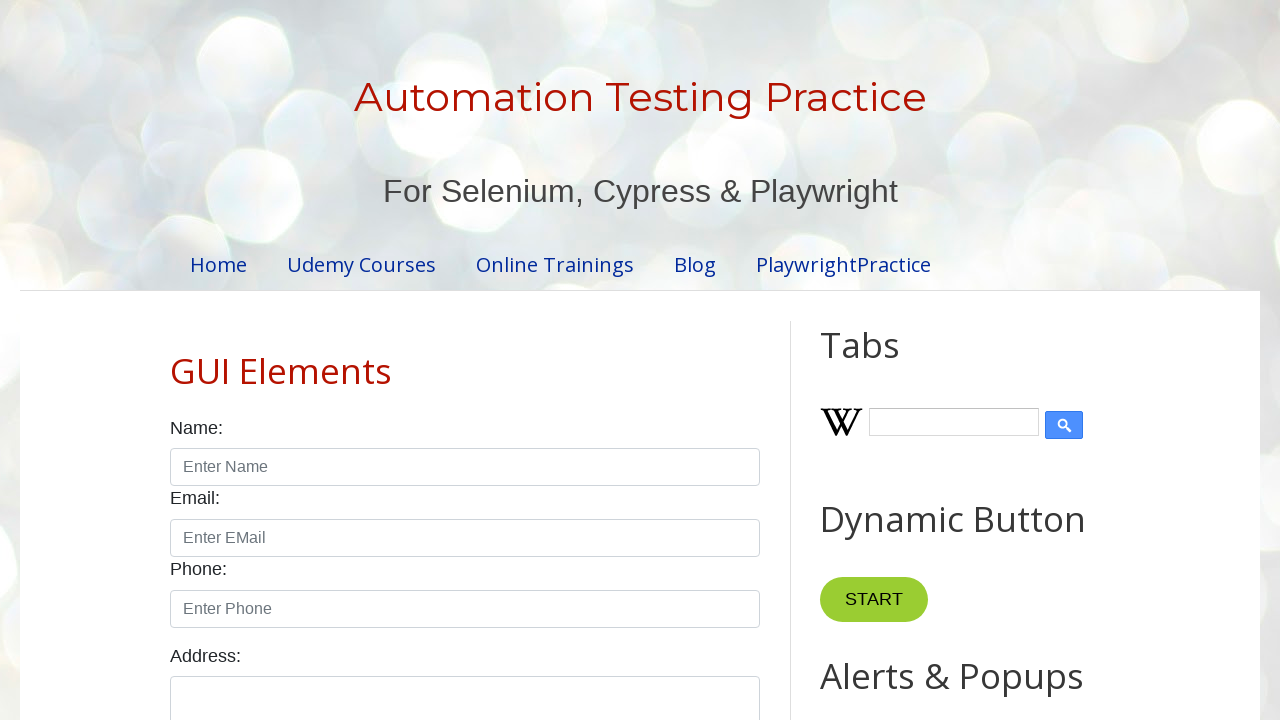

Filled Wikipedia search box with 'selenium' on #Wikipedia1_wikipedia-search-input
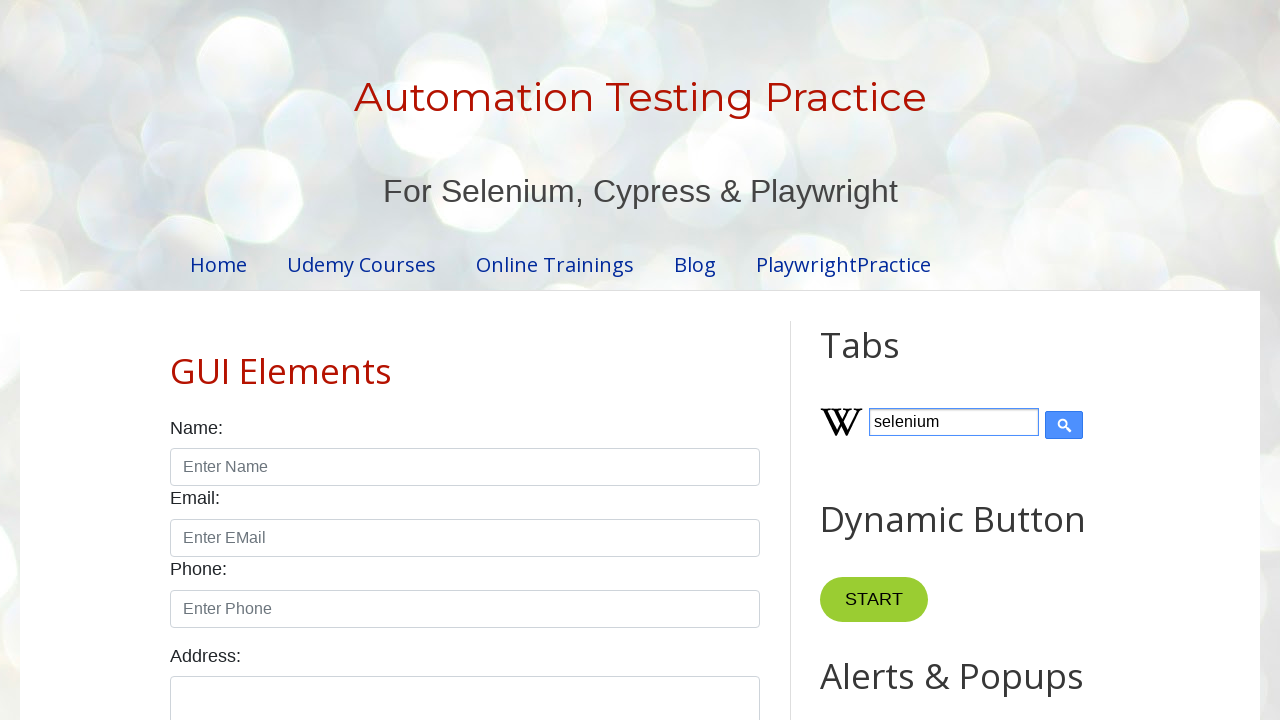

Clicked the submit button to search Wikipedia at (1064, 425) on input[type='submit']
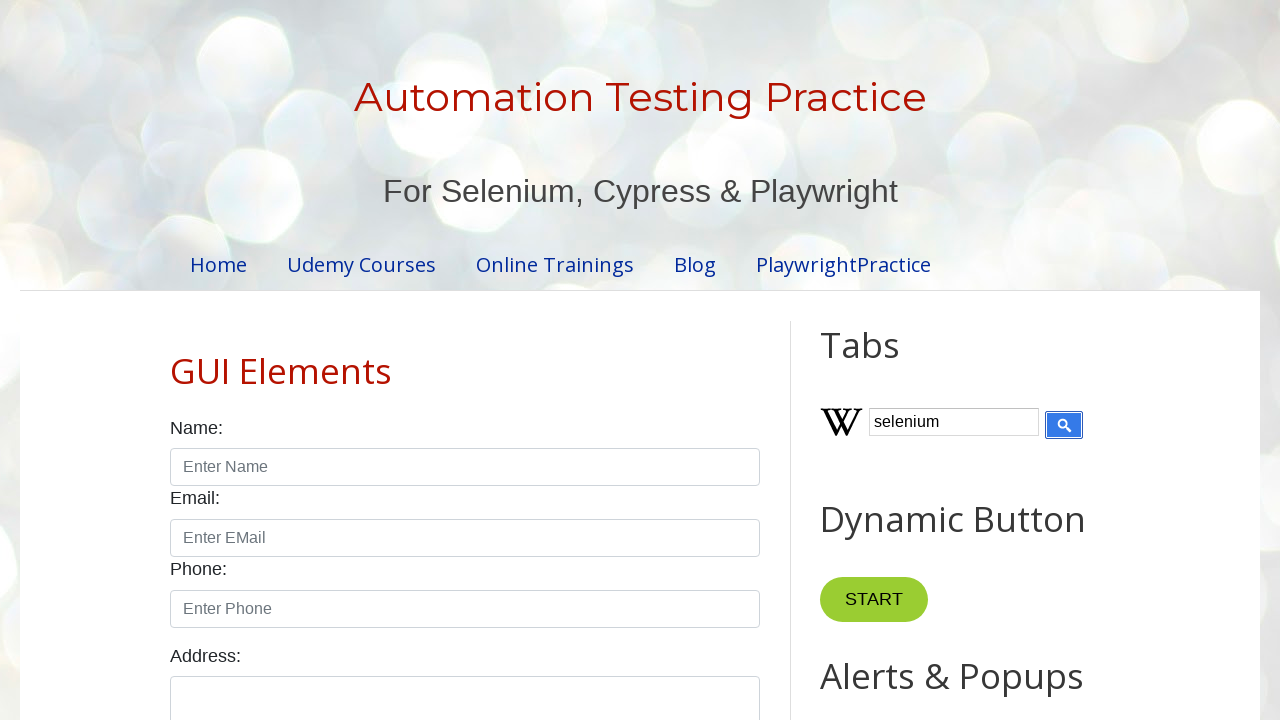

Search results appeared on the page
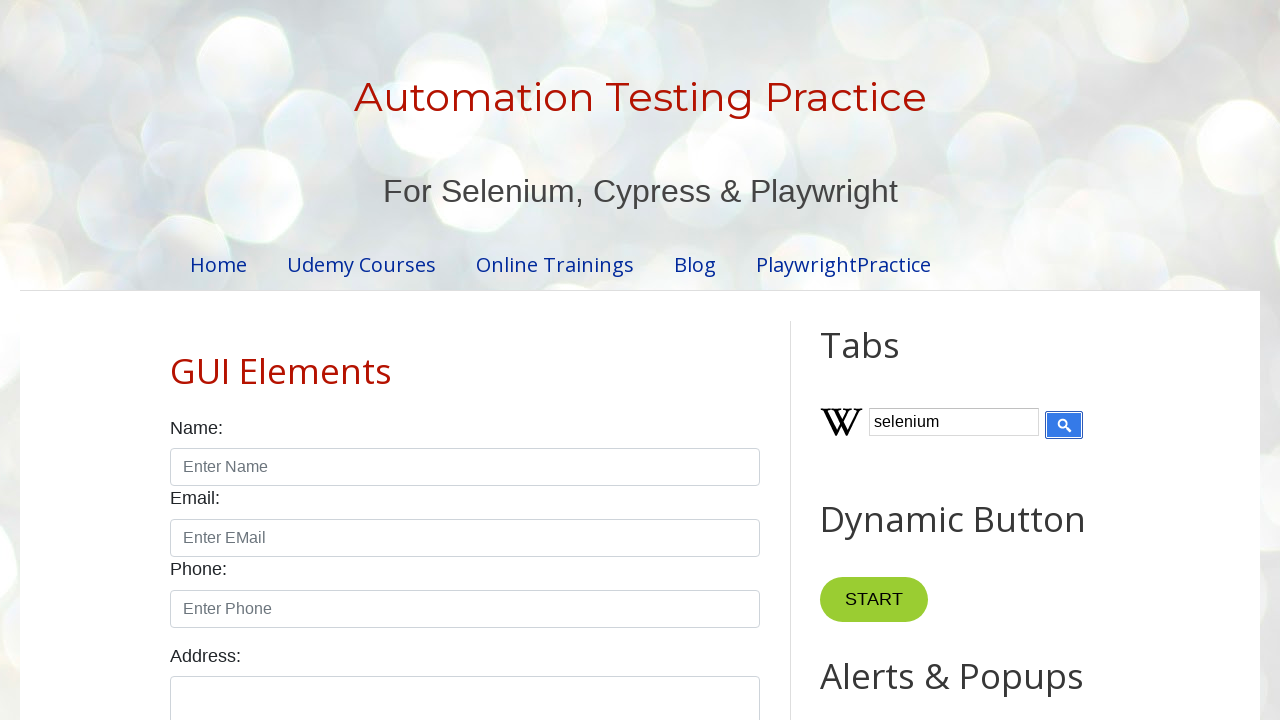

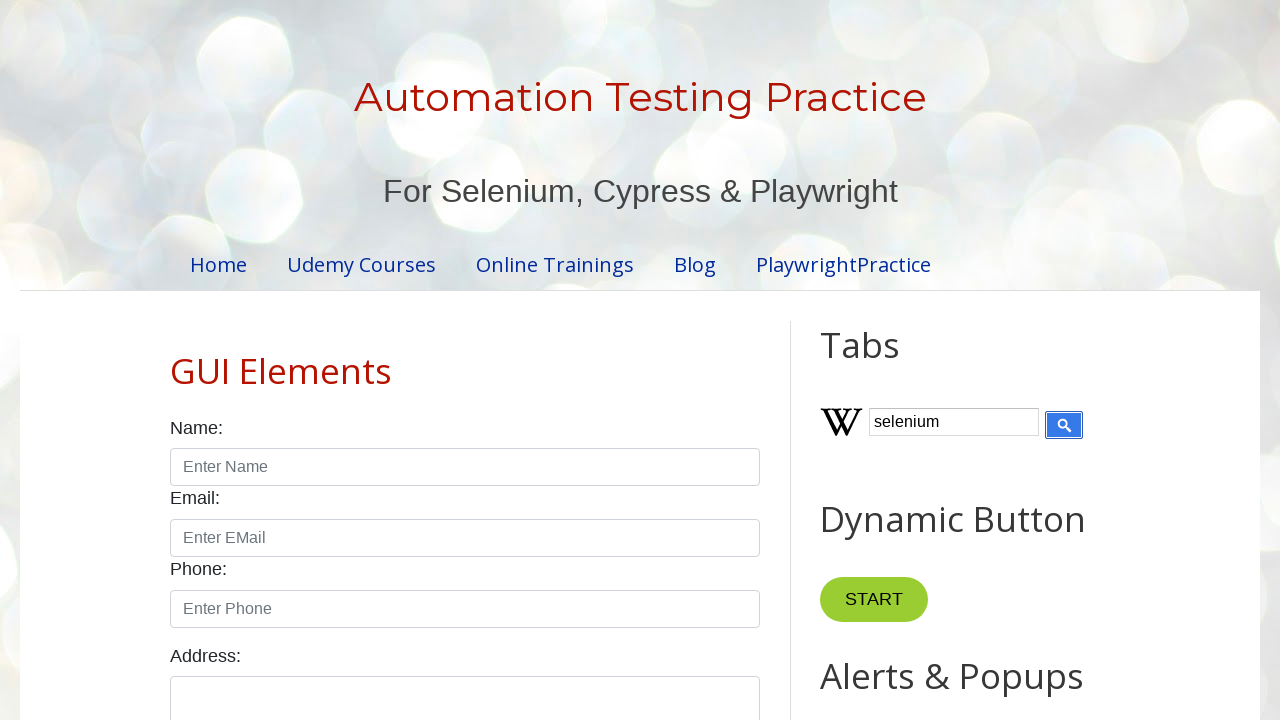